Tests checkbox selection functionality and passenger count dropdown by clicking a checkbox, verifying its state, then incrementing adult passenger count multiple times using a dropdown control.

Starting URL: https://rahulshettyacademy.com/dropdownsPractise/

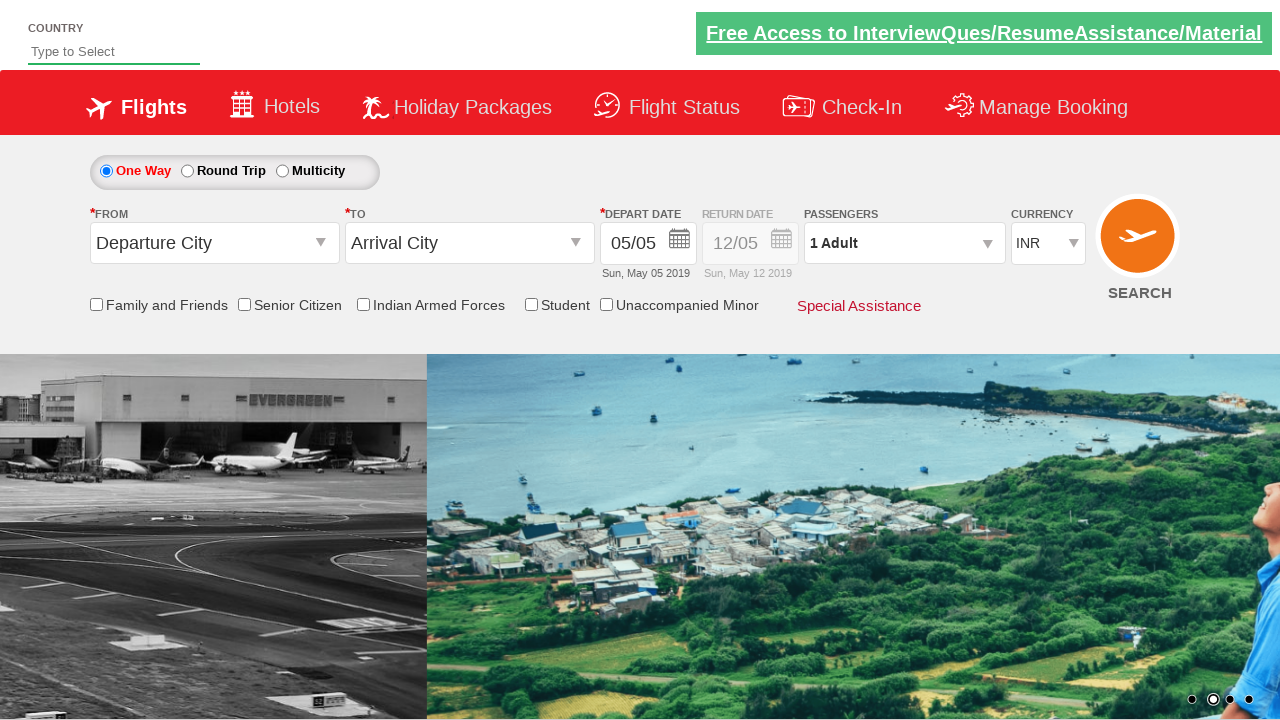

Located checkbox element with id containing 'friendsandfamily'
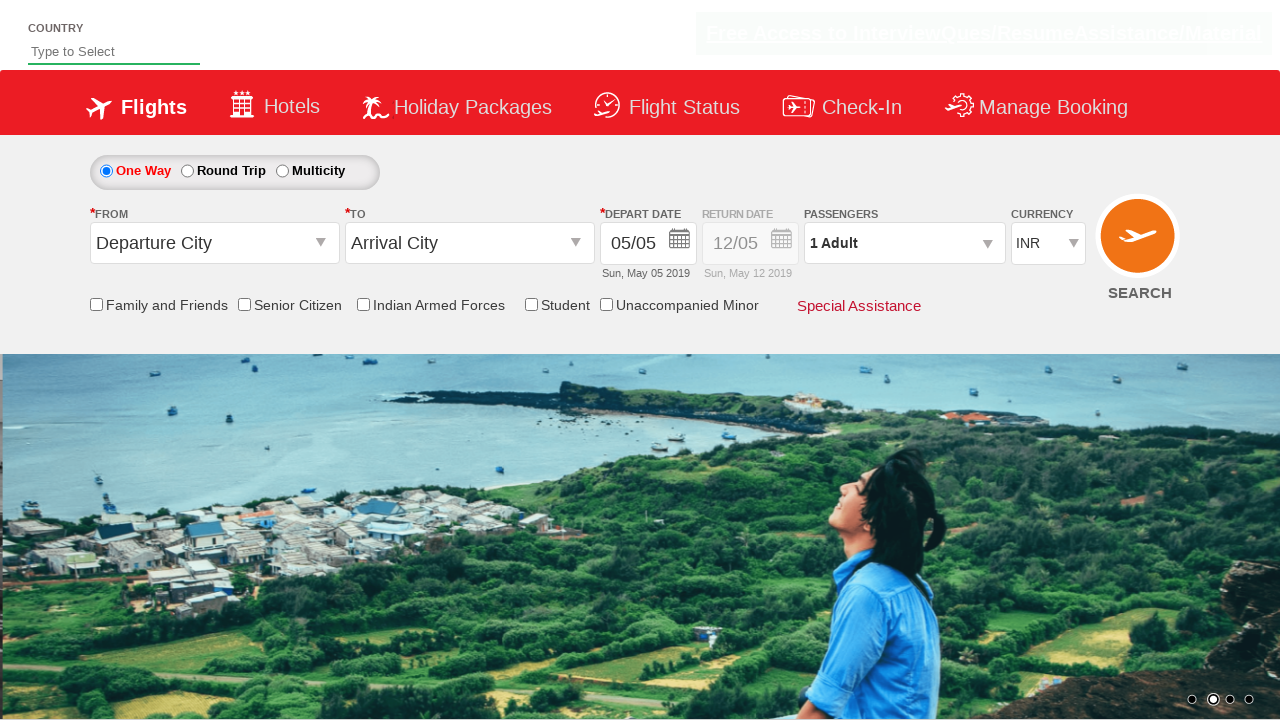

Verified that checkbox is initially unchecked
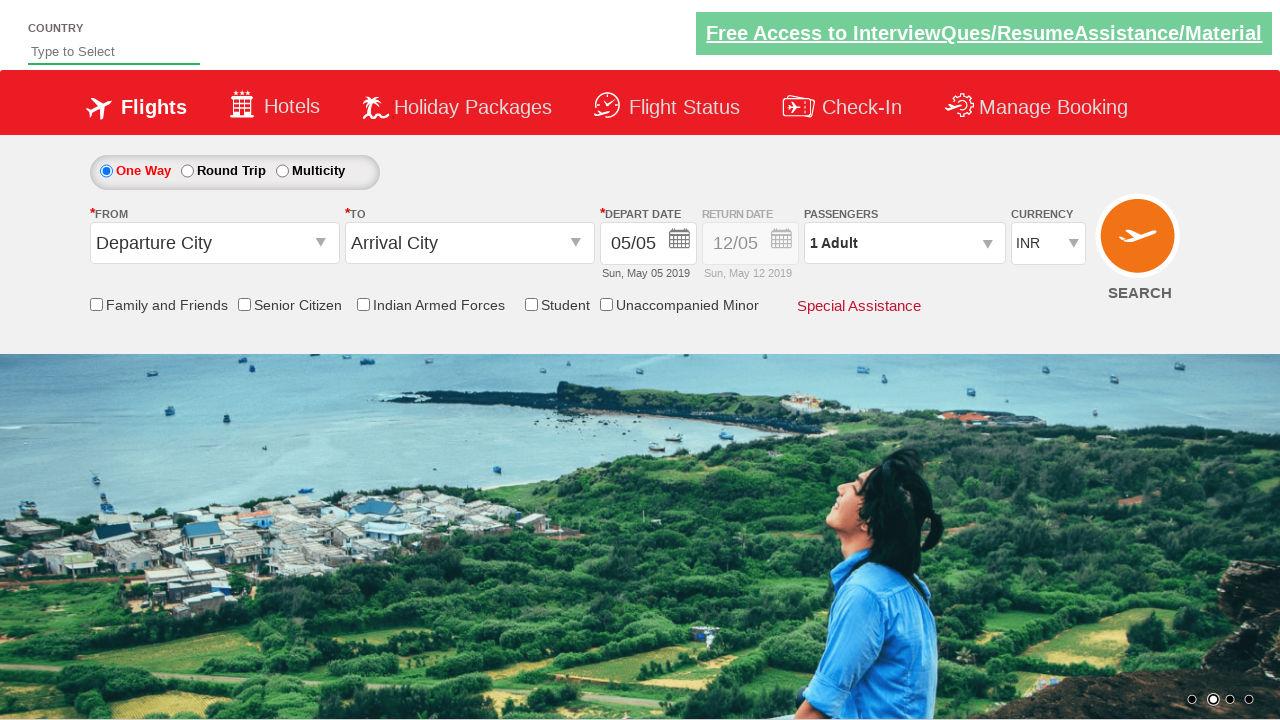

Clicked checkbox to select it at (96, 304) on input[id*='friendsandfamily']
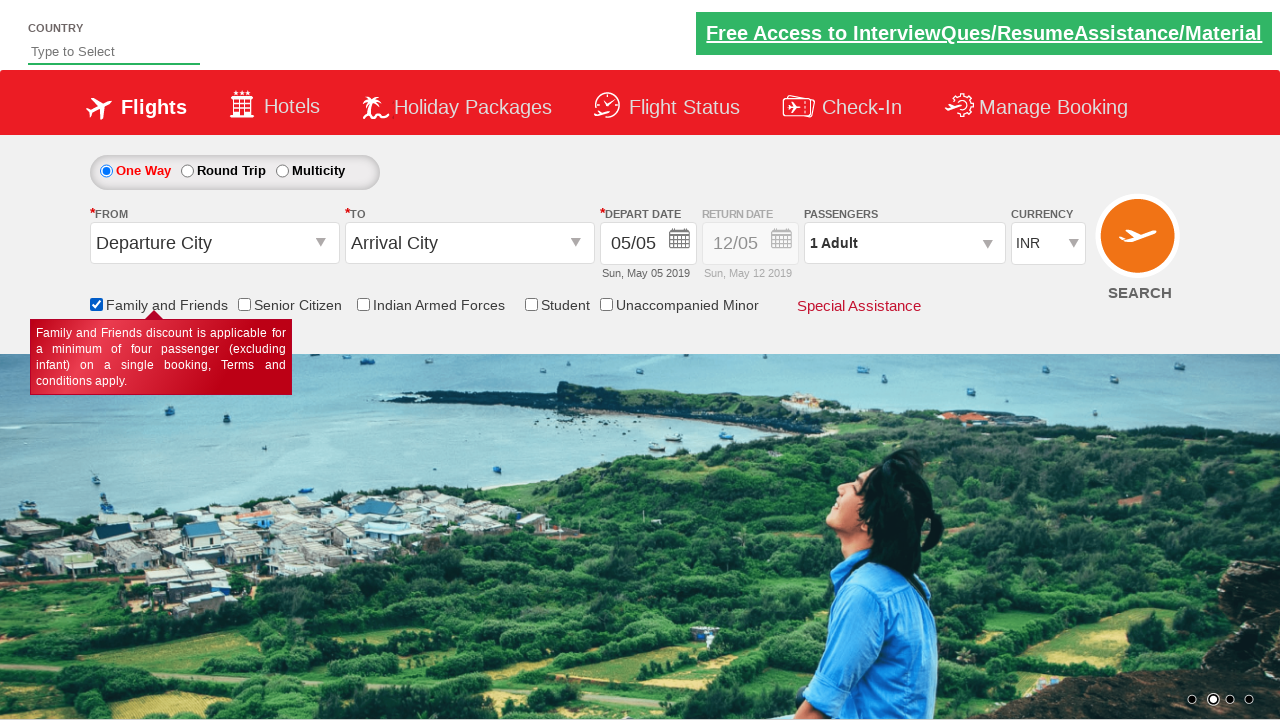

Verified that checkbox is now checked
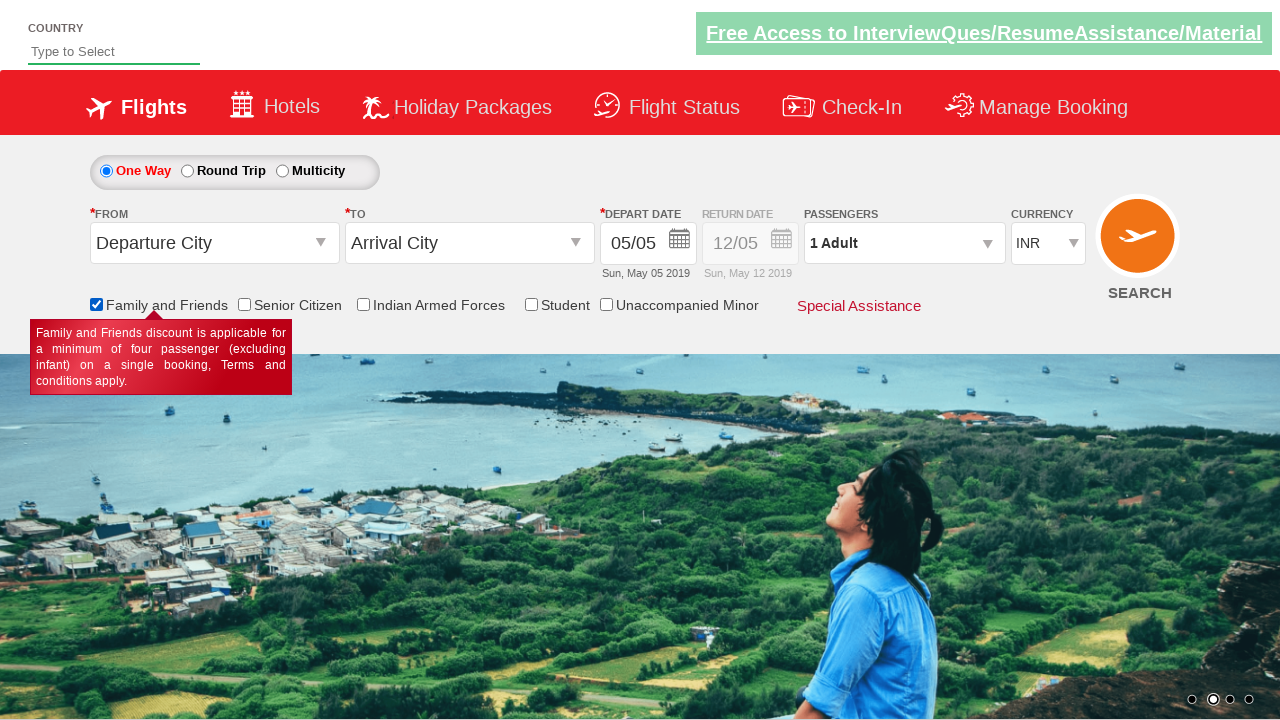

Counted 6 total checkboxes on page
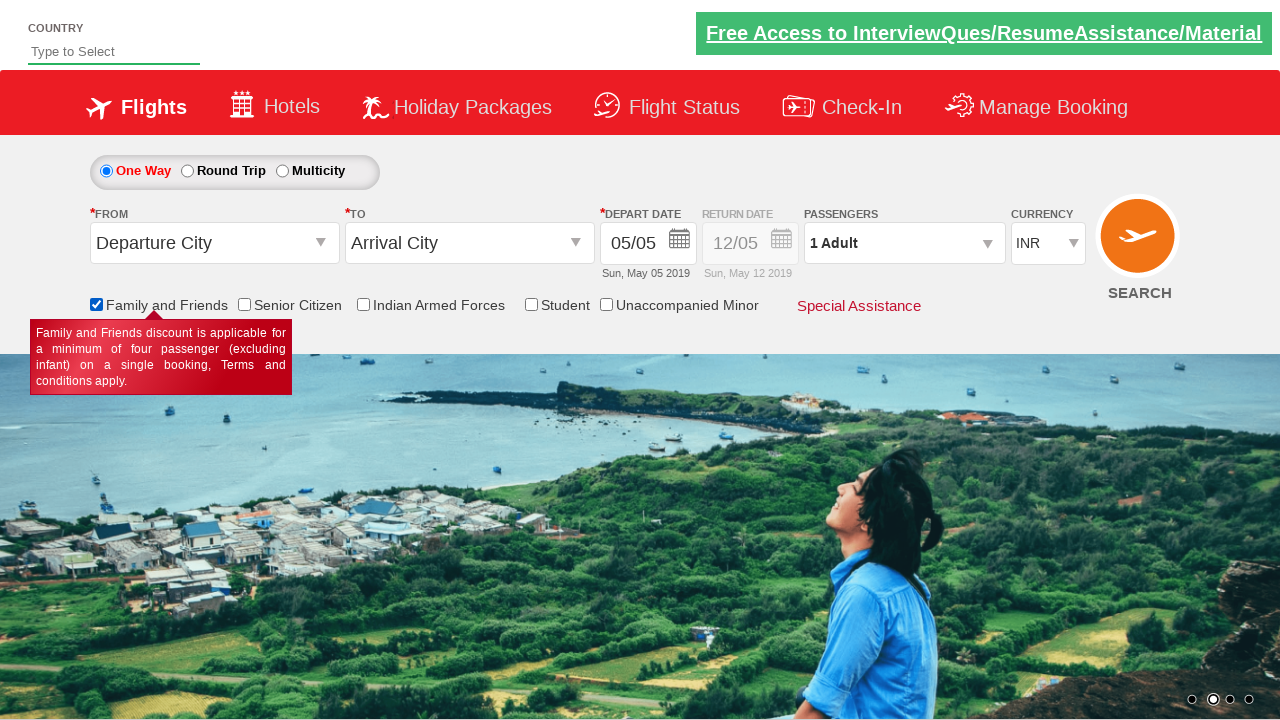

Clicked passenger info dropdown to open it at (904, 243) on #divpaxinfo
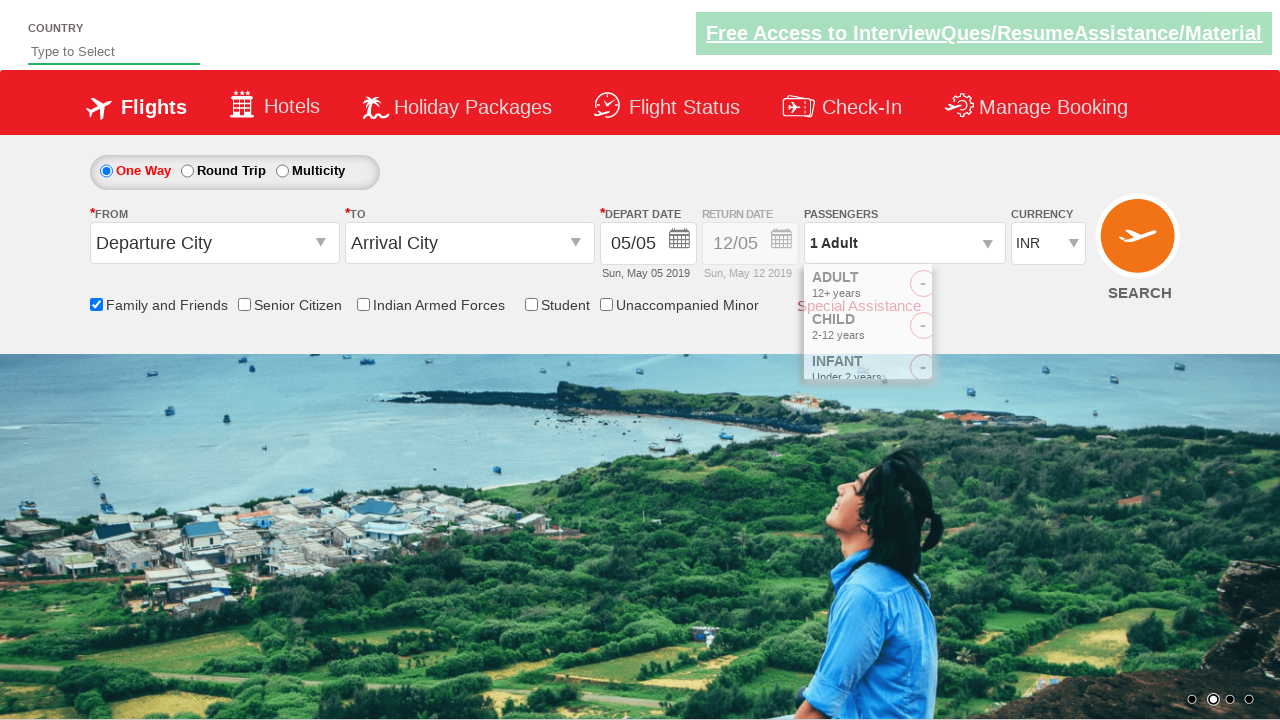

Waited 2 seconds for dropdown to fully open
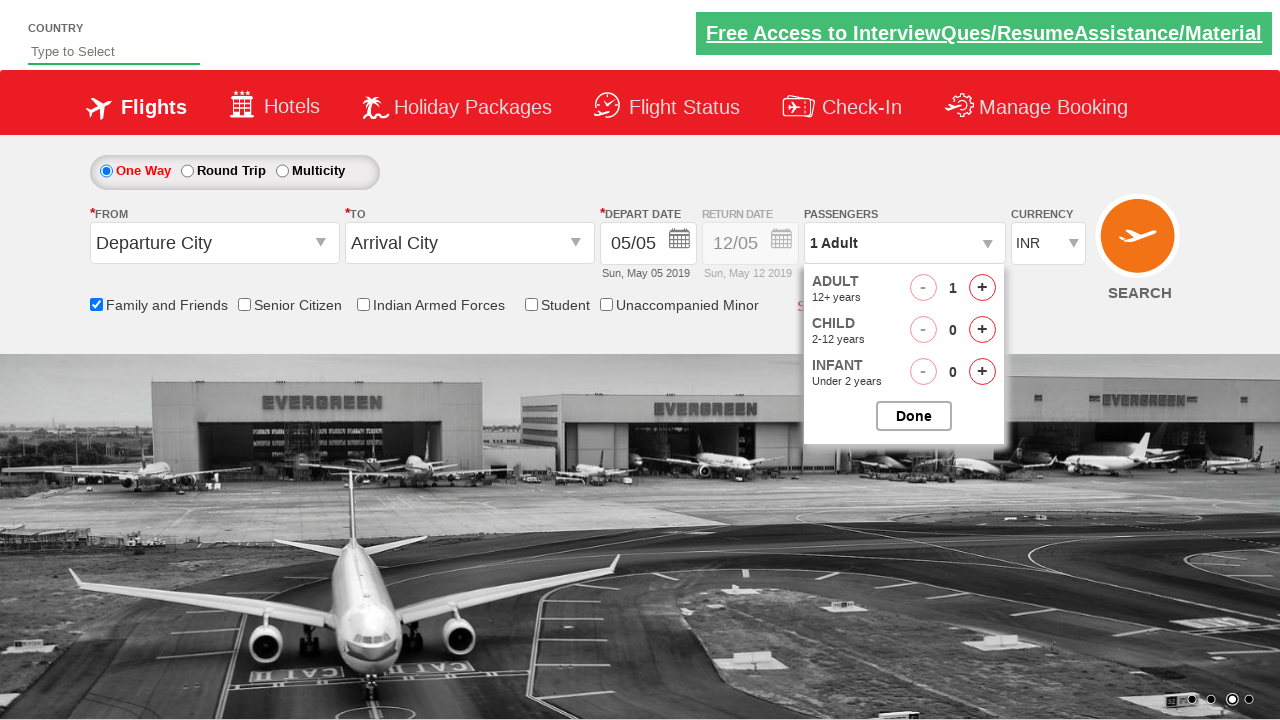

Clicked increment adult button (iteration 1 of 4) at (982, 288) on #hrefIncAdt
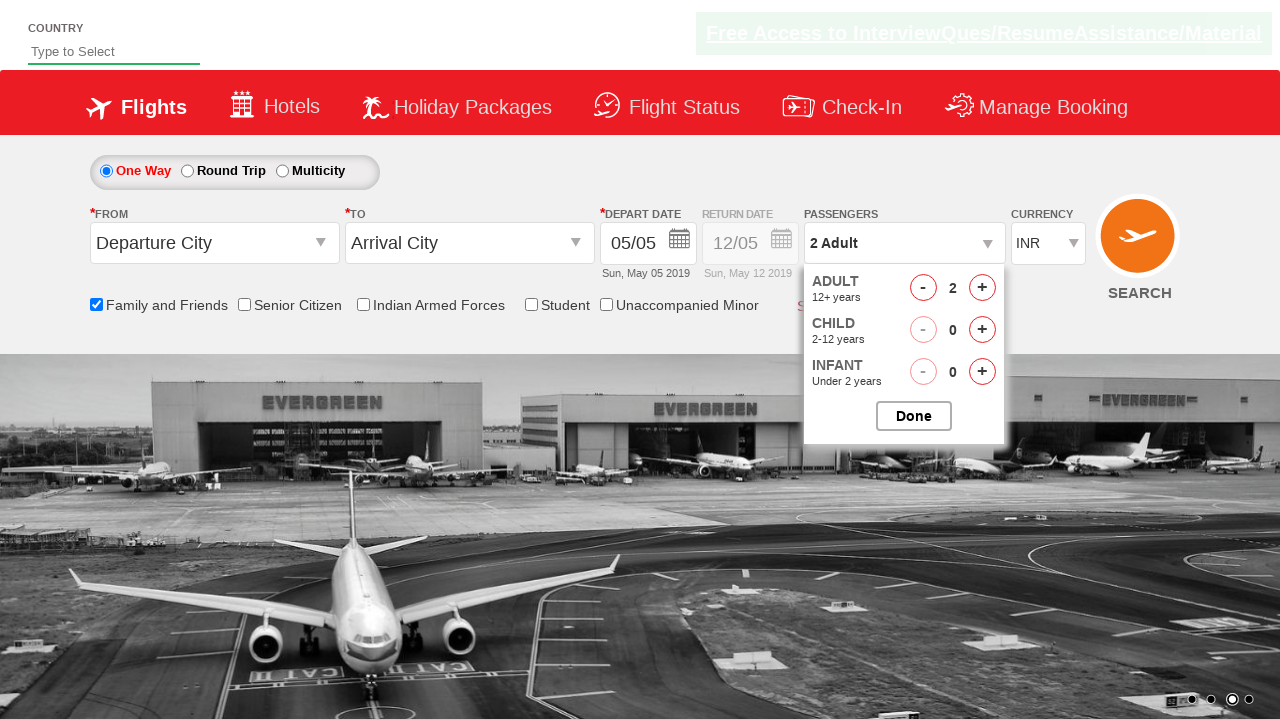

Clicked increment adult button (iteration 2 of 4) at (982, 288) on #hrefIncAdt
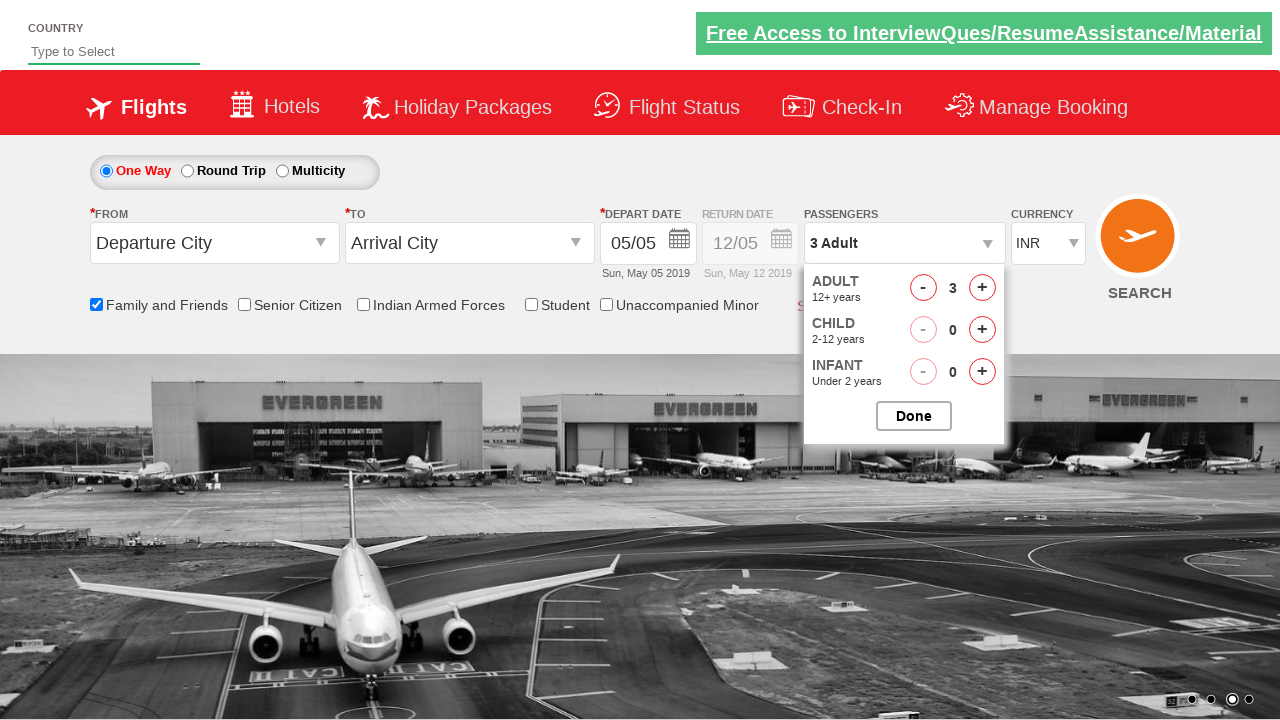

Clicked increment adult button (iteration 3 of 4) at (982, 288) on #hrefIncAdt
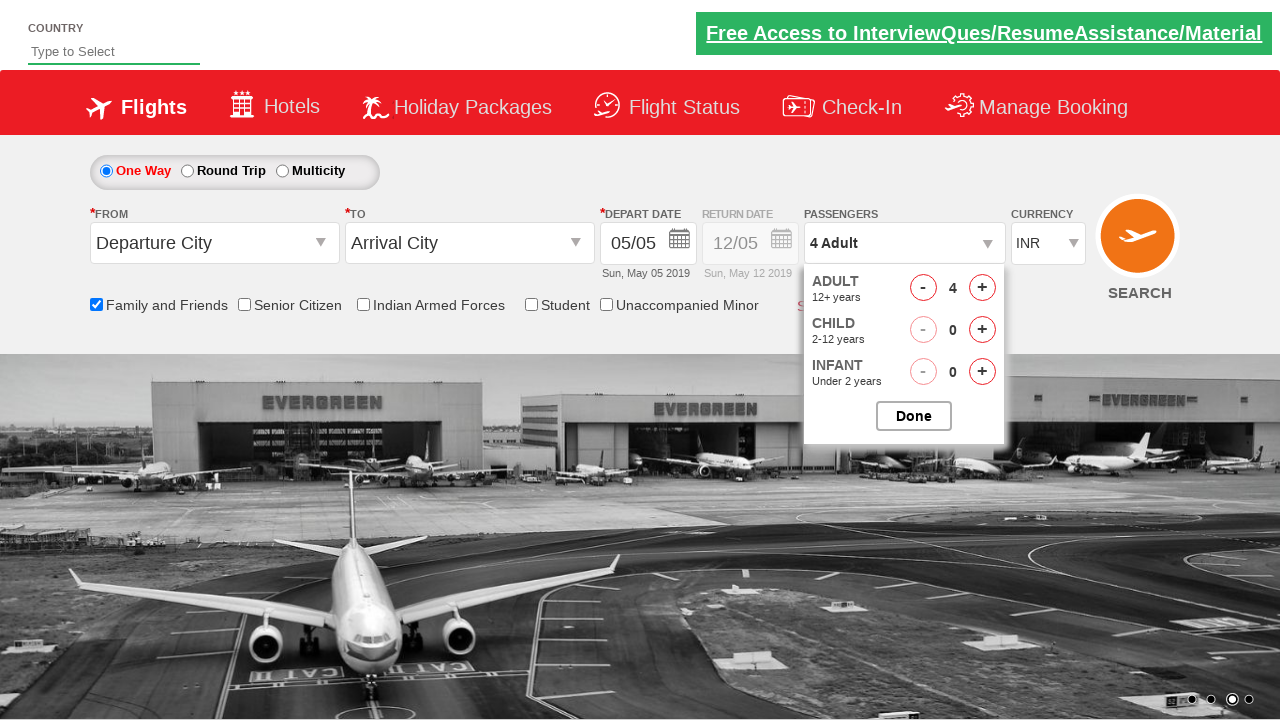

Clicked increment adult button (iteration 4 of 4) at (982, 288) on #hrefIncAdt
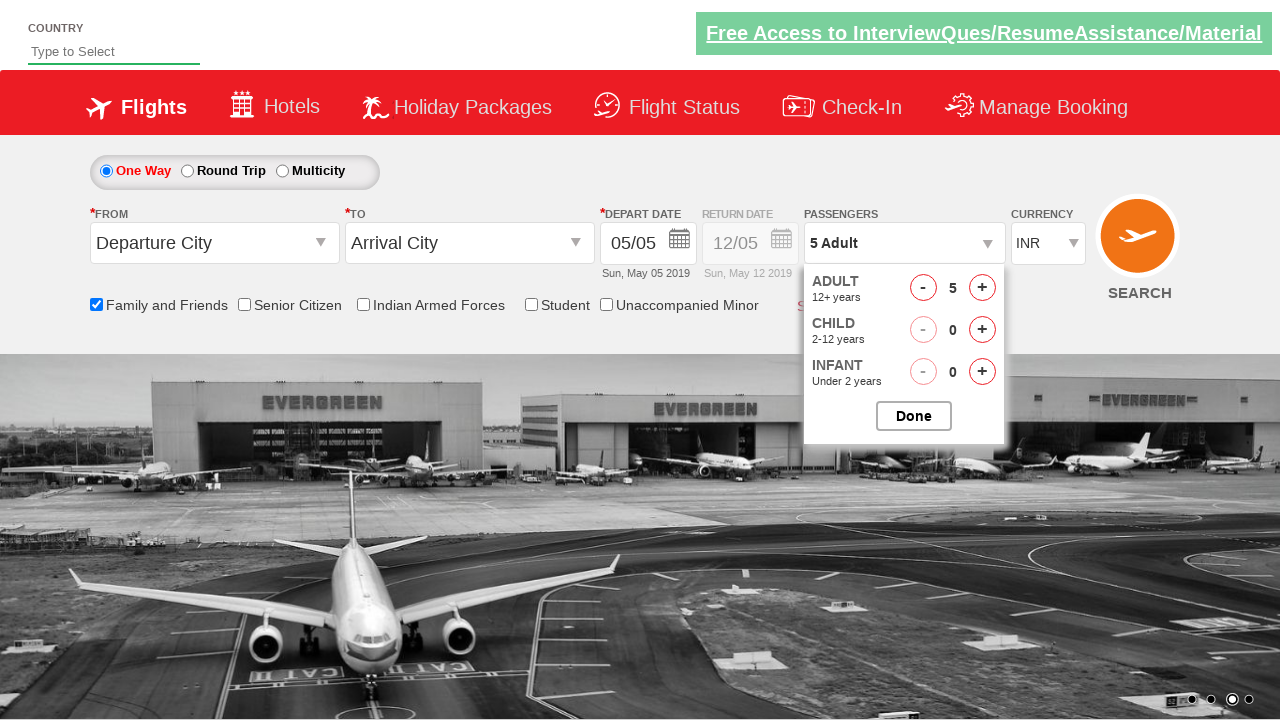

Clicked to close passenger options dropdown at (914, 416) on #btnclosepaxoption
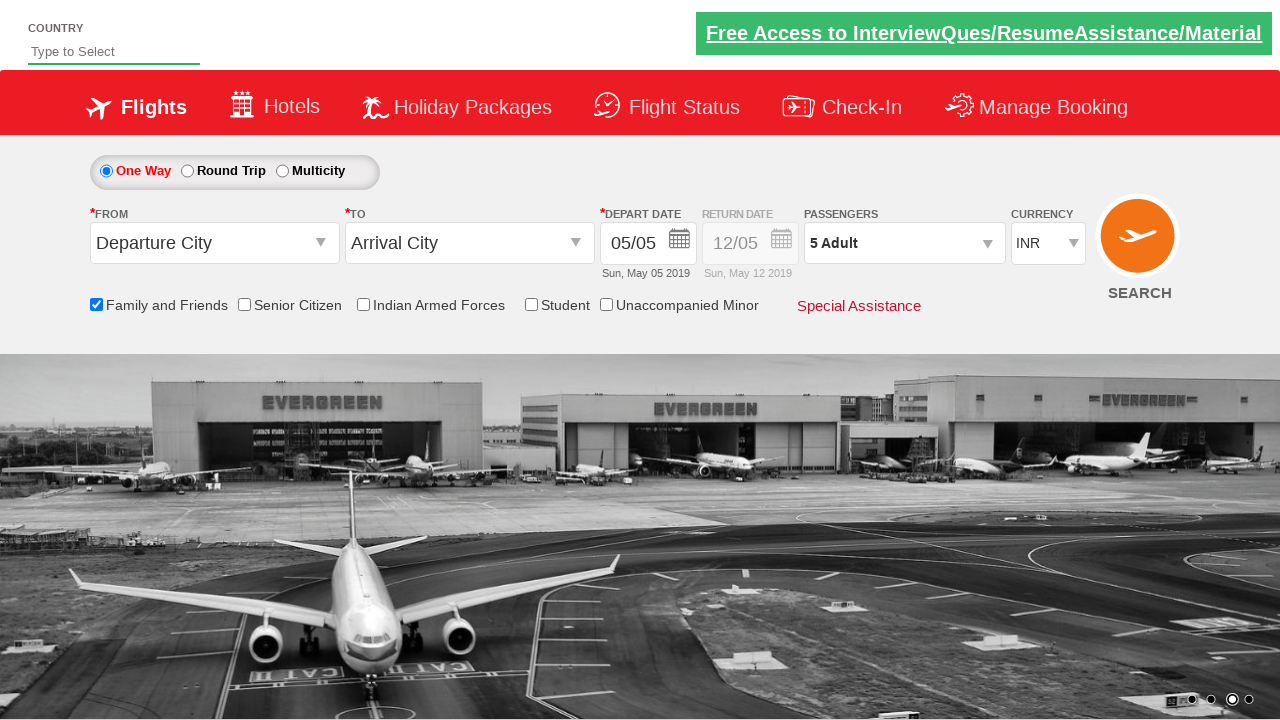

Retrieved updated passenger info text: 5 Adult
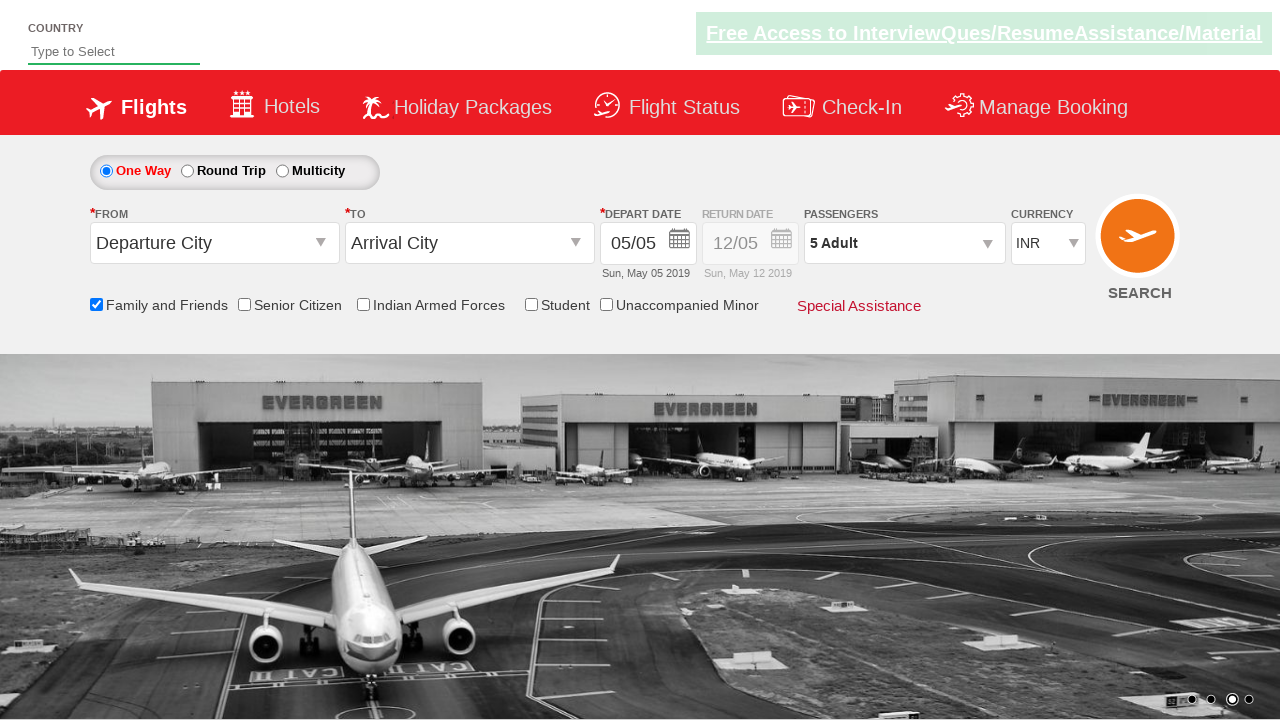

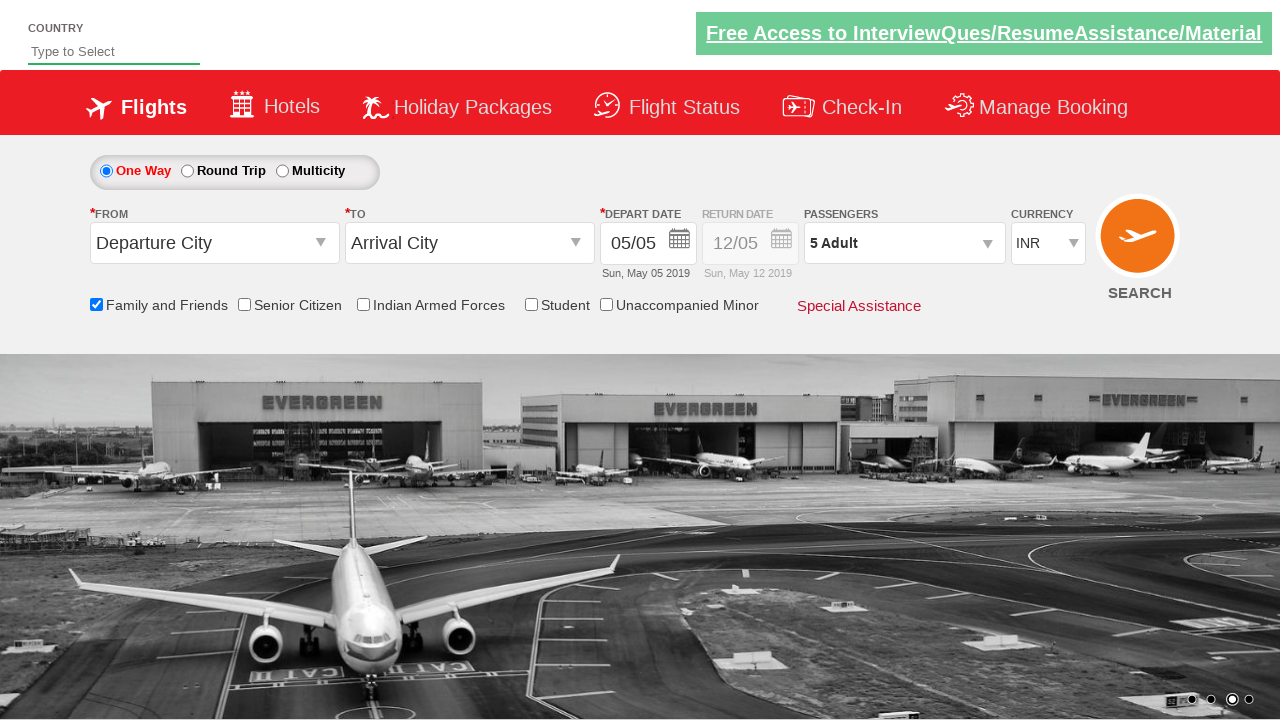